Tests mouse operations on the GlobalSQA demo site by locating the main menu items and performing a right-click (context click) on one of the menu options to demonstrate mouse interaction capabilities.

Starting URL: https://www.globalsqa.com/demo-site/

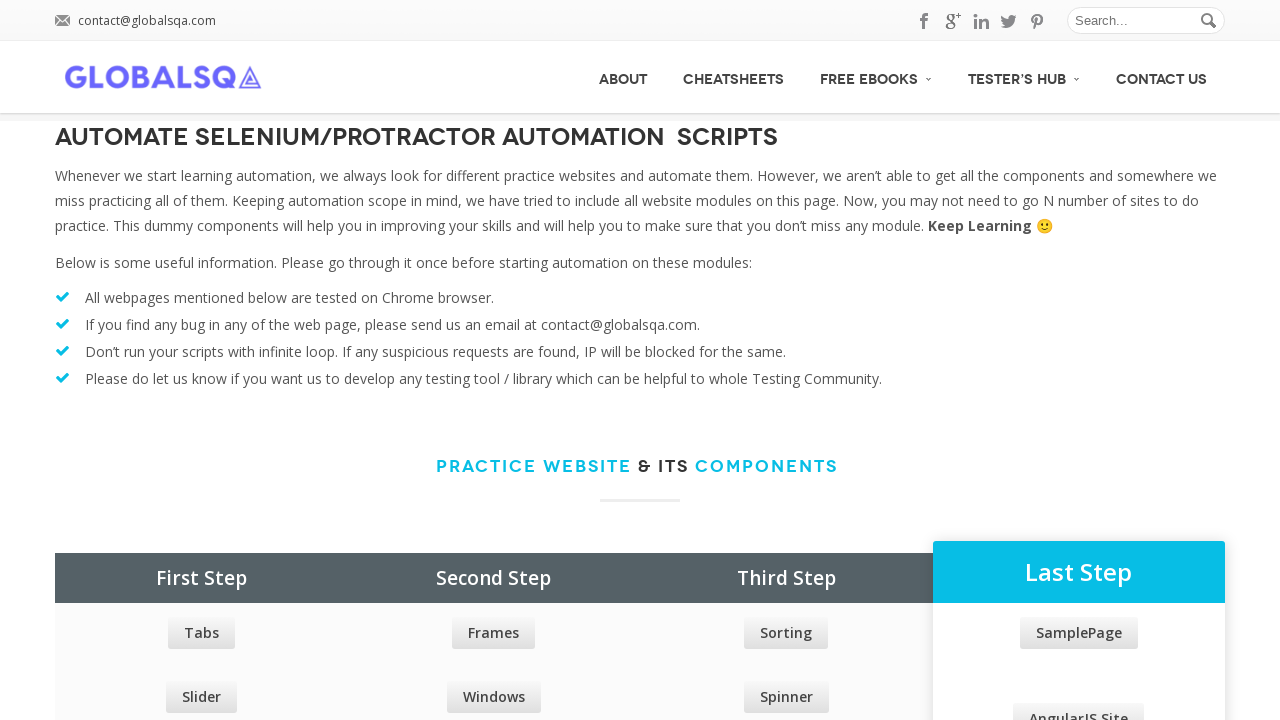

Waited for main menu to load
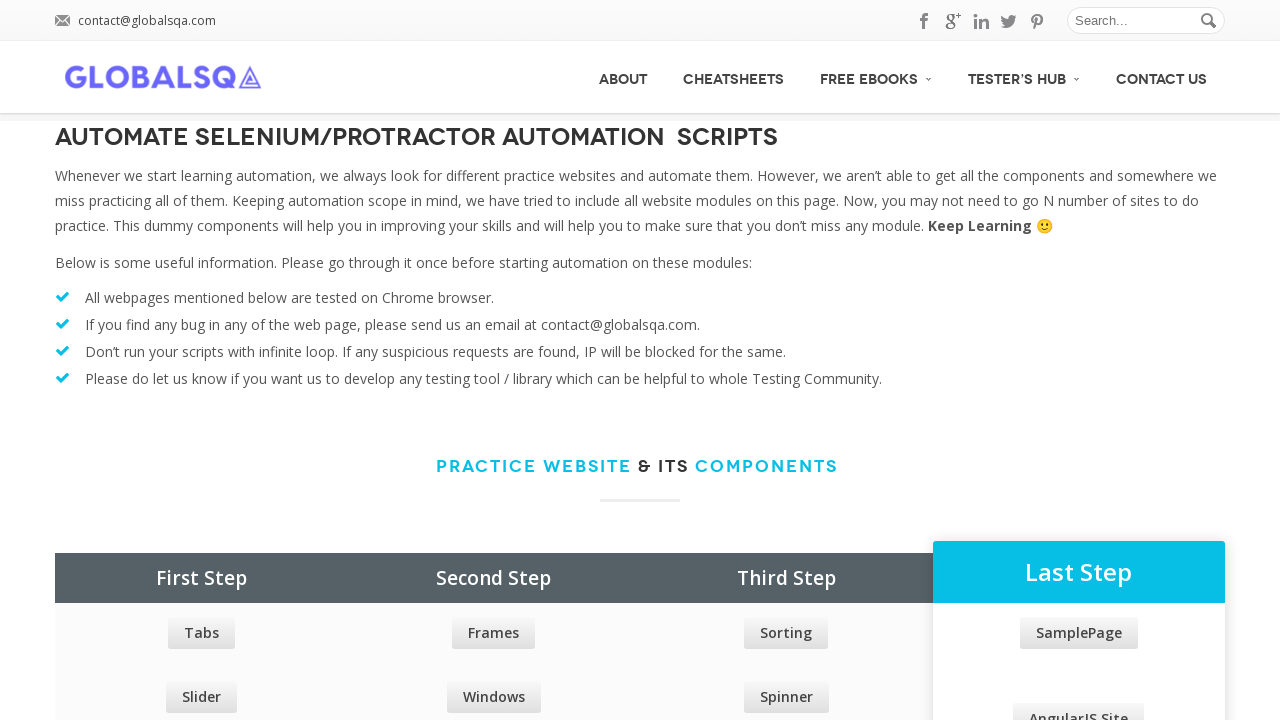

Located all main menu elements
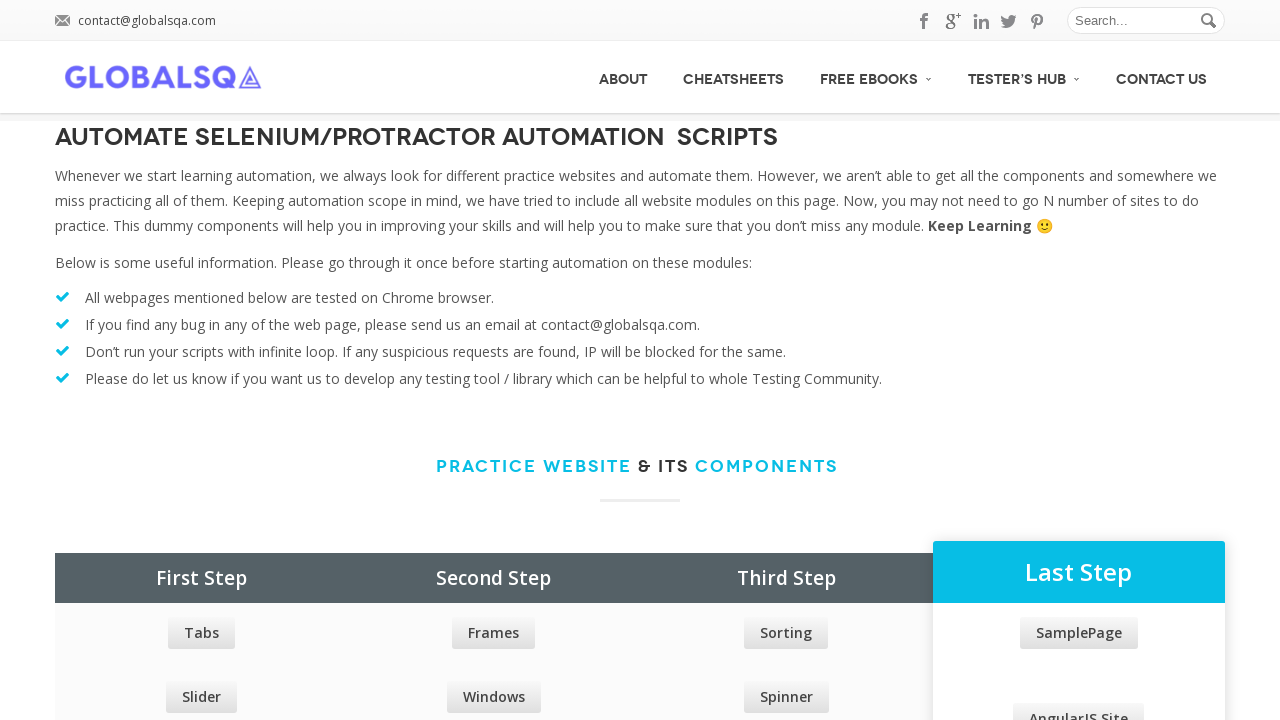

Main Menu option count: 5
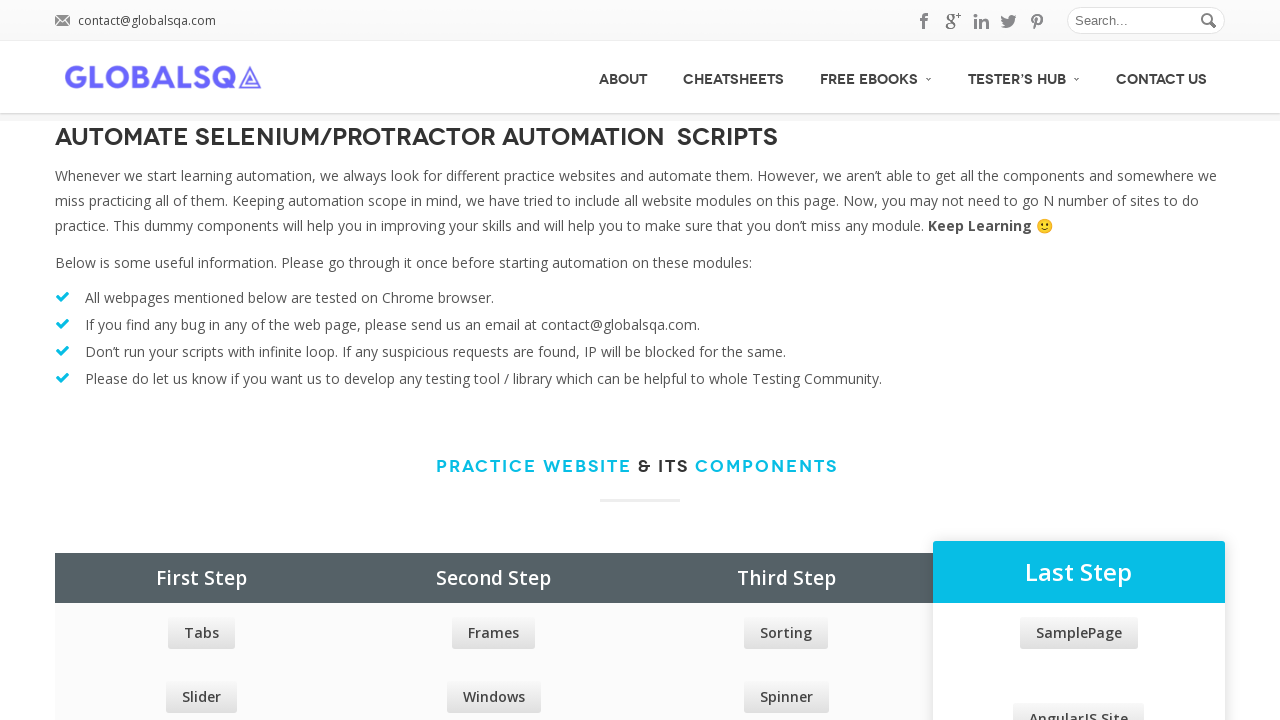

Located the second menu option
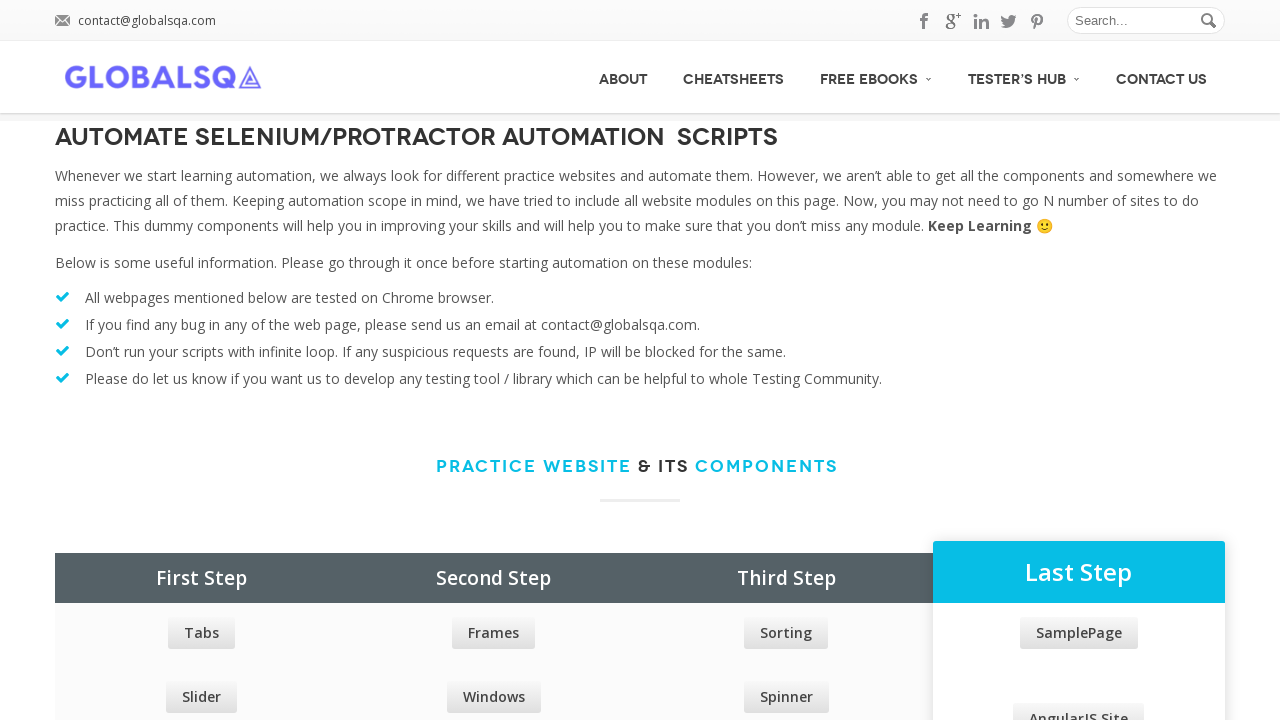

Retrieved text content from menu option: CheatSheets
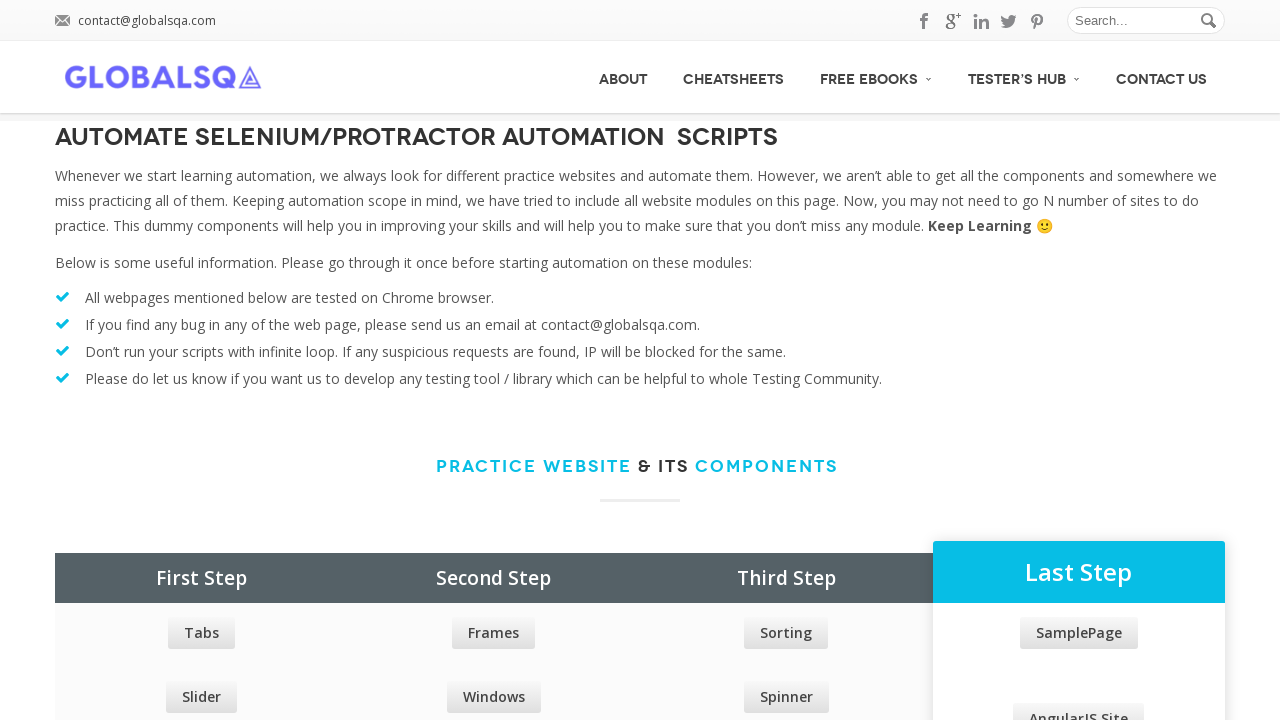

Hovered over menu option 'CheatSheets' at (734, 77) on xpath=//div[@id='menu']/ul/li/a >> nth=1
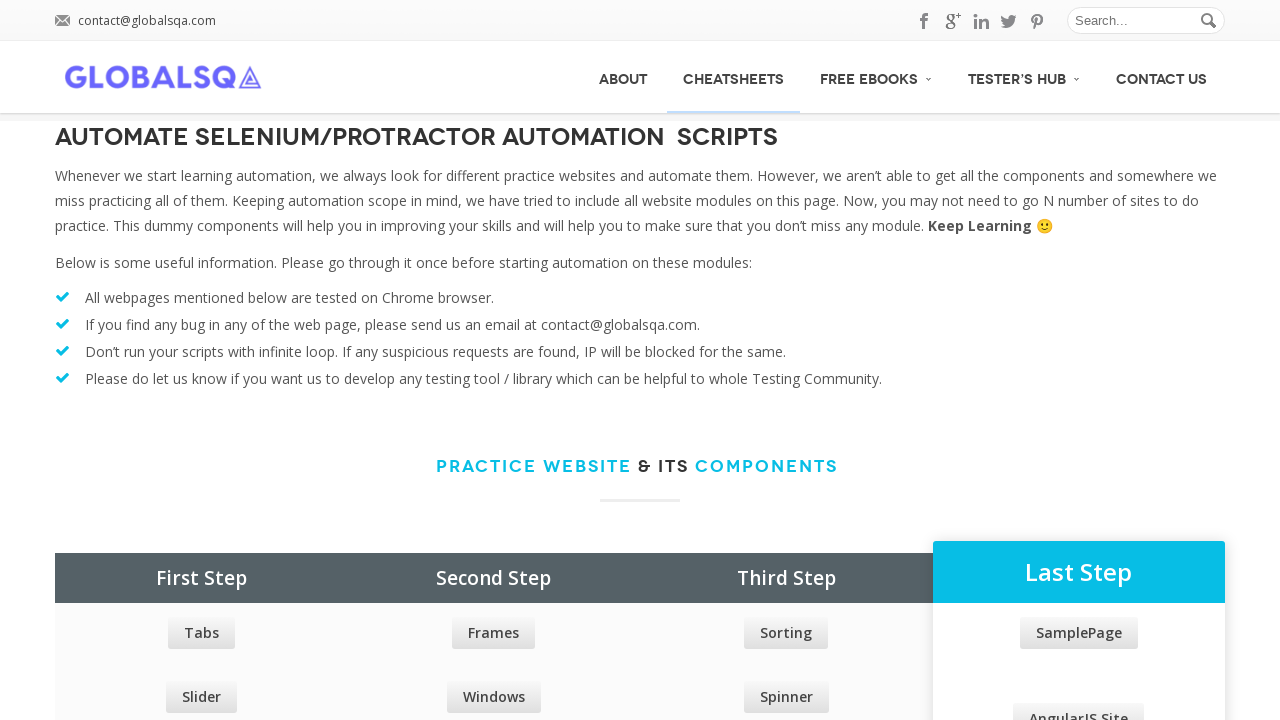

Performed right-click (context click) on menu option 'CheatSheets' at (734, 77) on xpath=//div[@id='menu']/ul/li/a >> nth=1
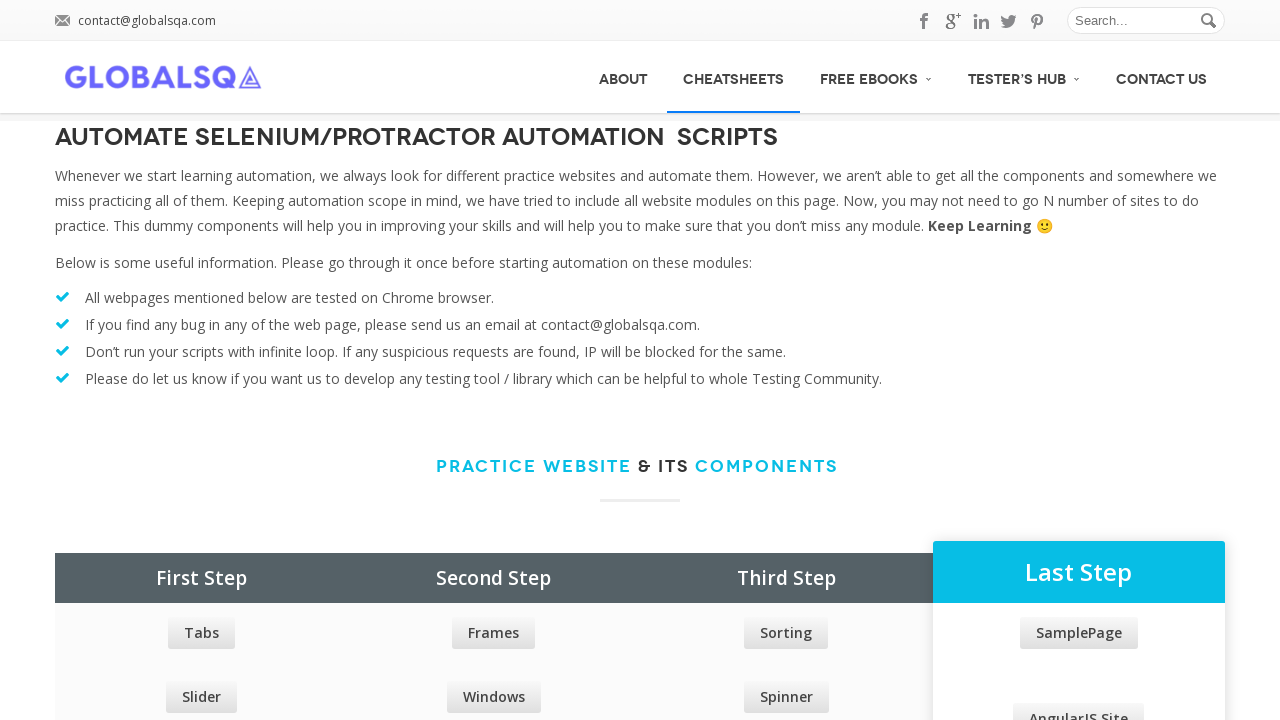

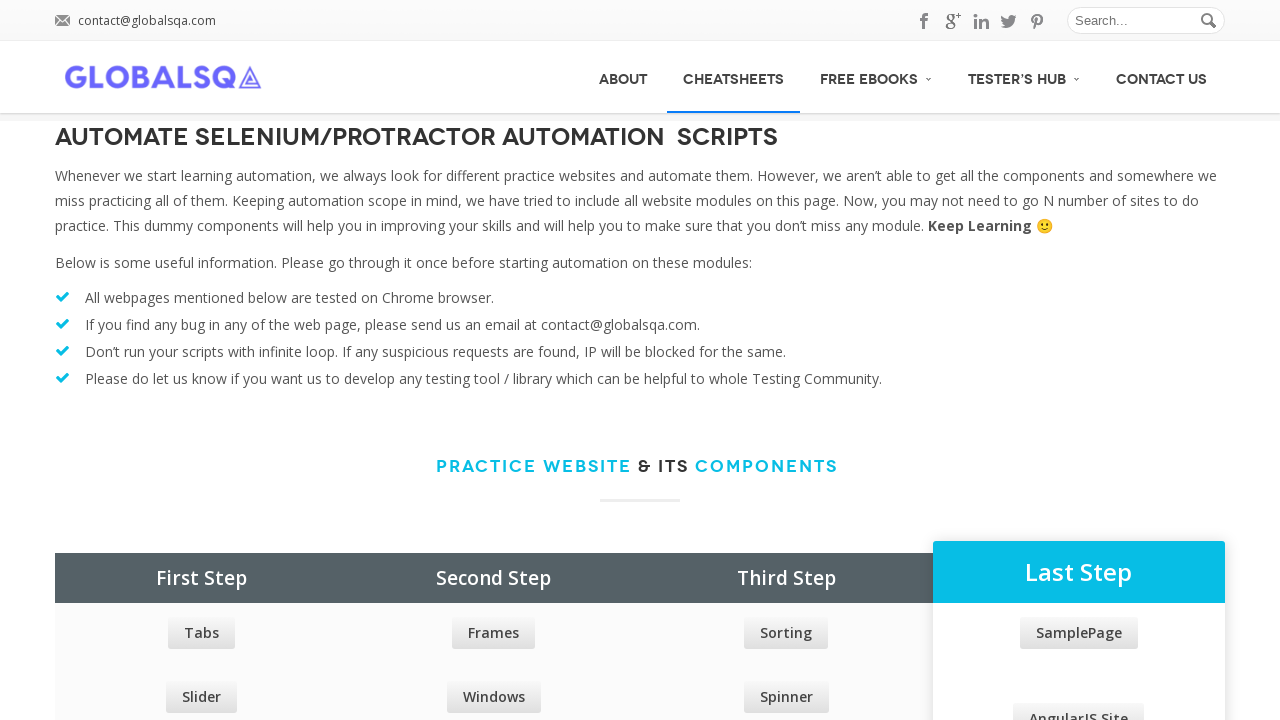